Tests dropdown passenger selection functionality by opening a passenger info dropdown, incrementing the child passenger count 4 times using a loop, then closing the dropdown and verifying the selected values

Starting URL: https://rahulshettyacademy.com/dropdownsPractise/

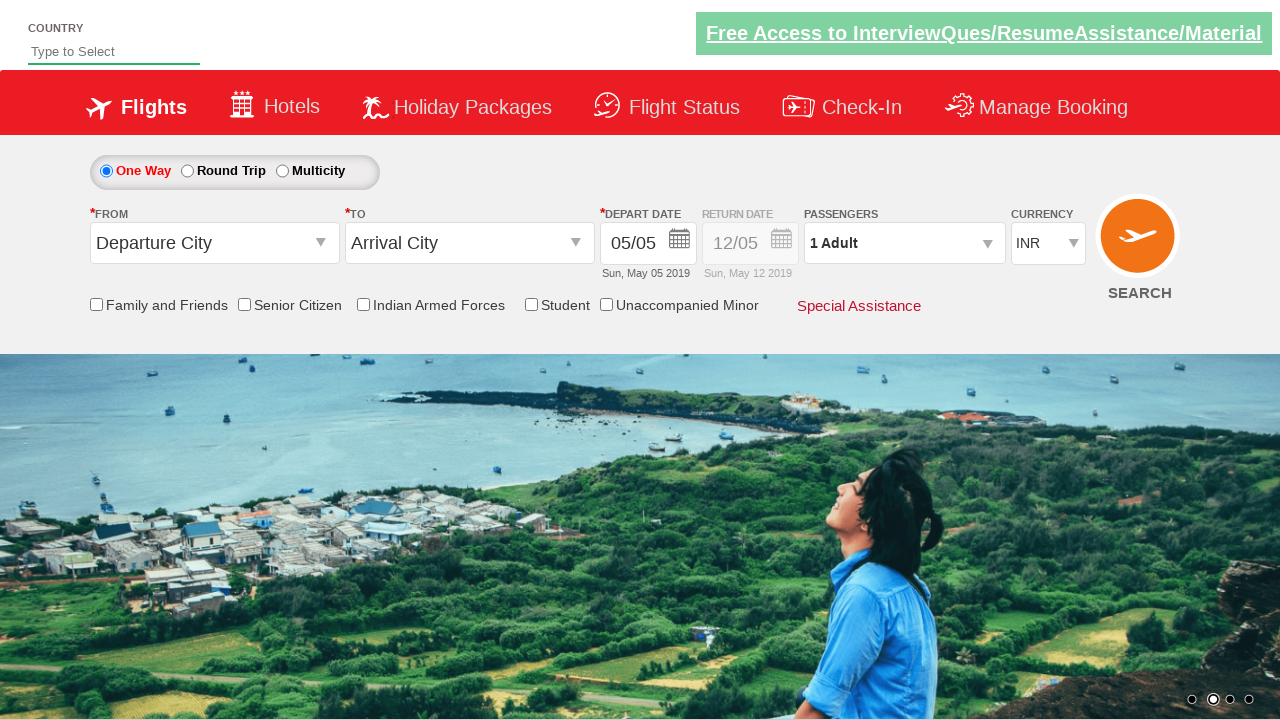

Clicked on passenger info dropdown to open it at (904, 243) on div.paxinfo
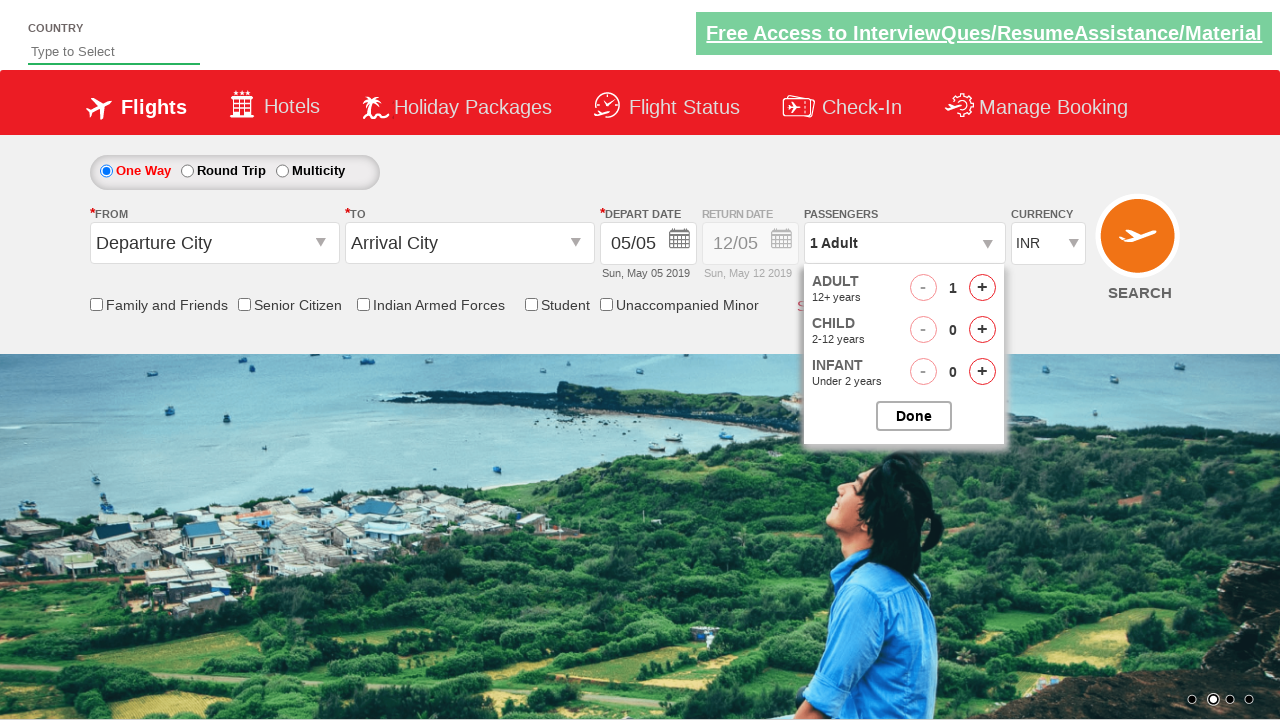

Waited for dropdown to be visible
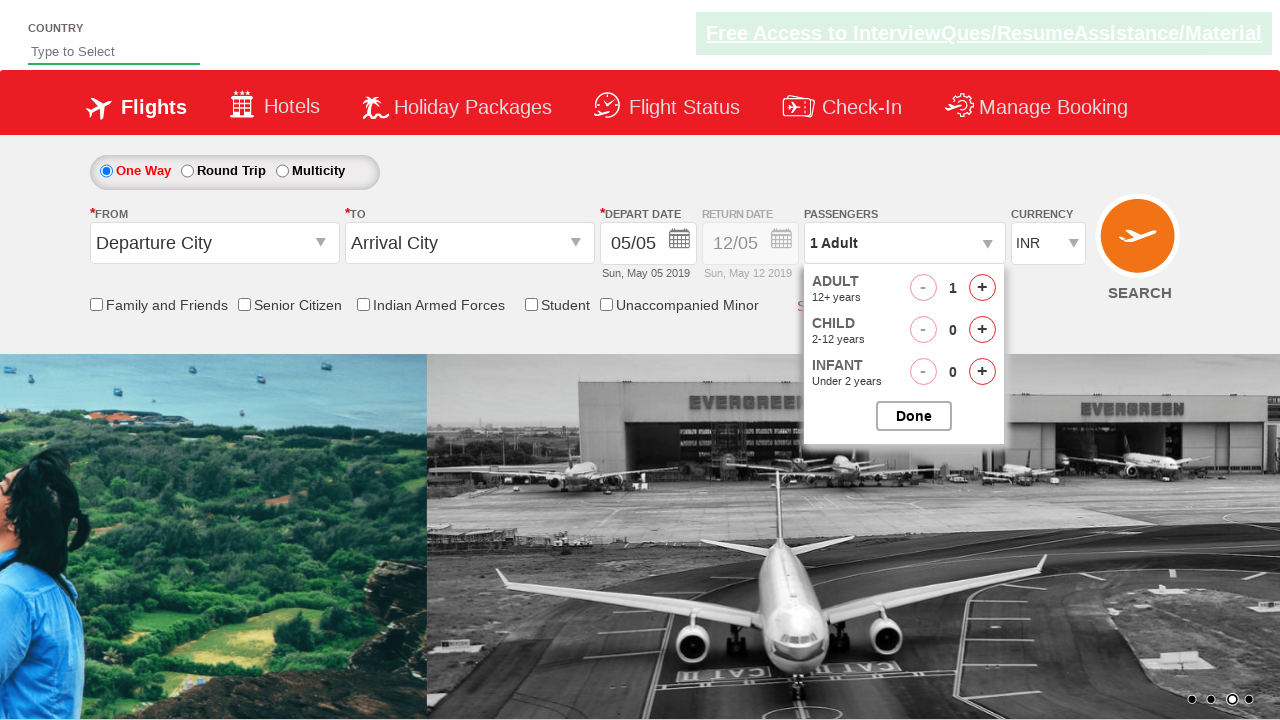

Incremented child passenger count (iteration 1/4) at (982, 330) on #hrefIncChd
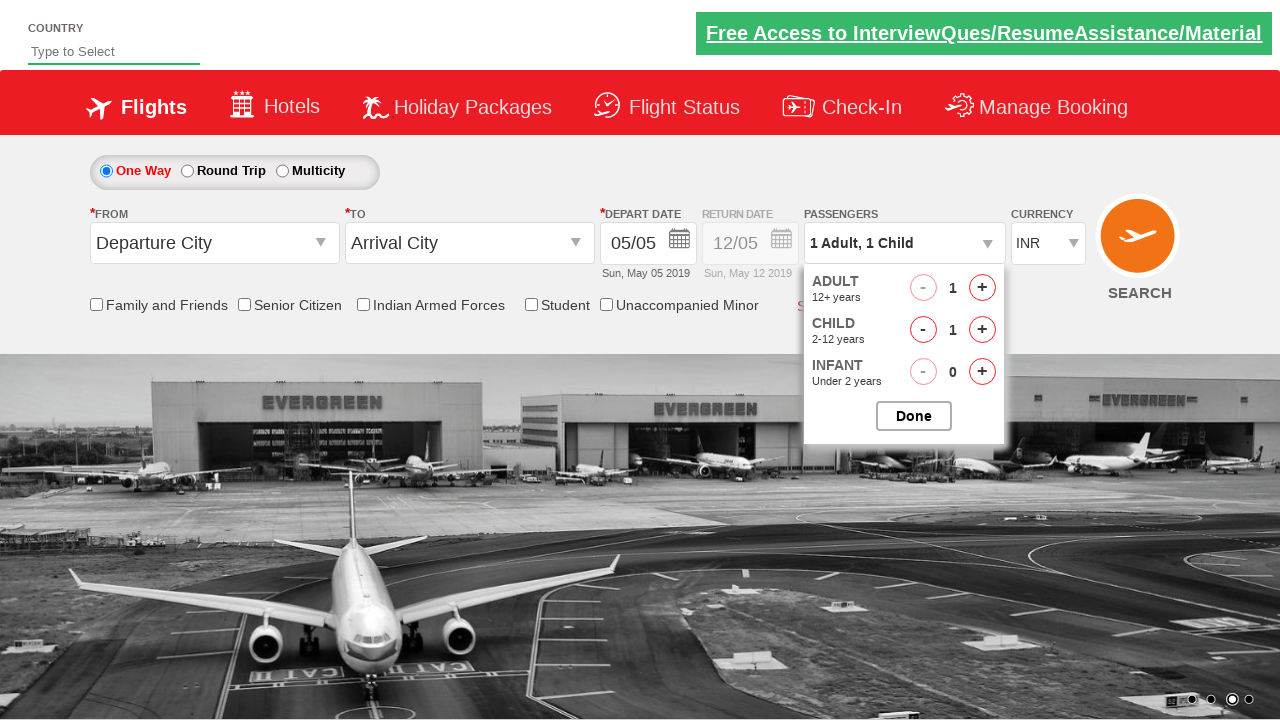

Incremented child passenger count (iteration 2/4) at (982, 330) on #hrefIncChd
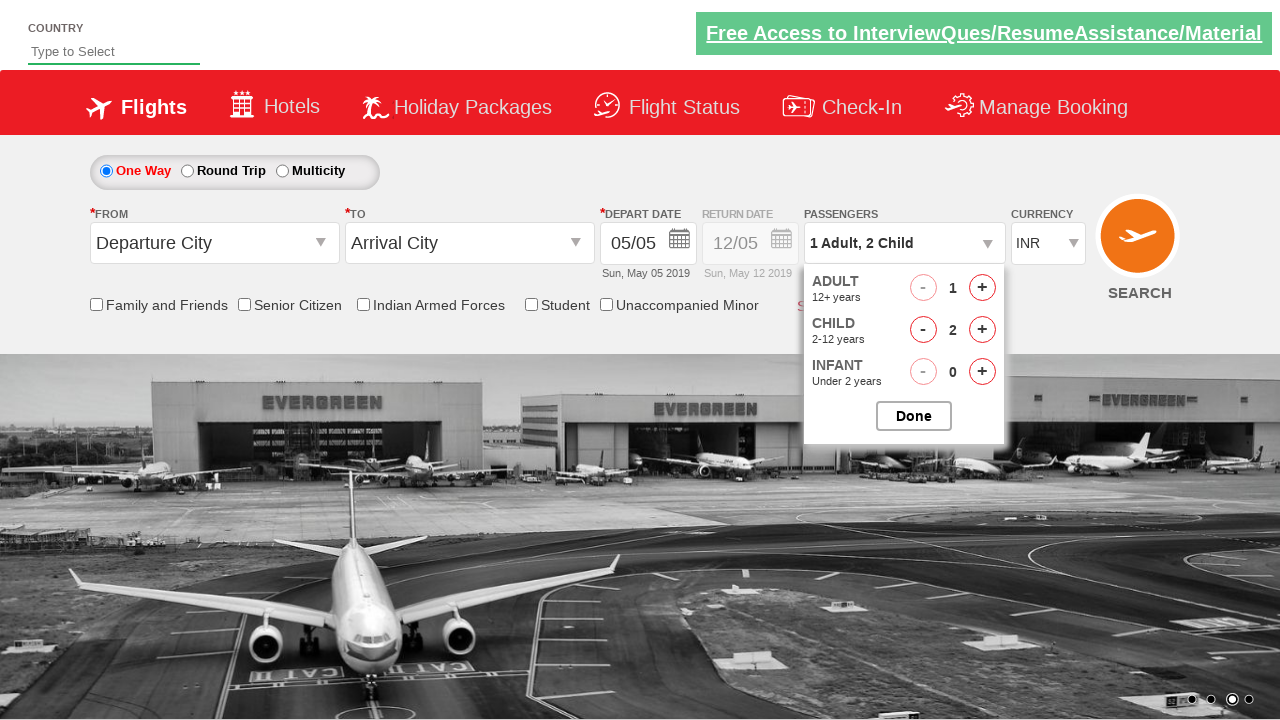

Incremented child passenger count (iteration 3/4) at (982, 330) on #hrefIncChd
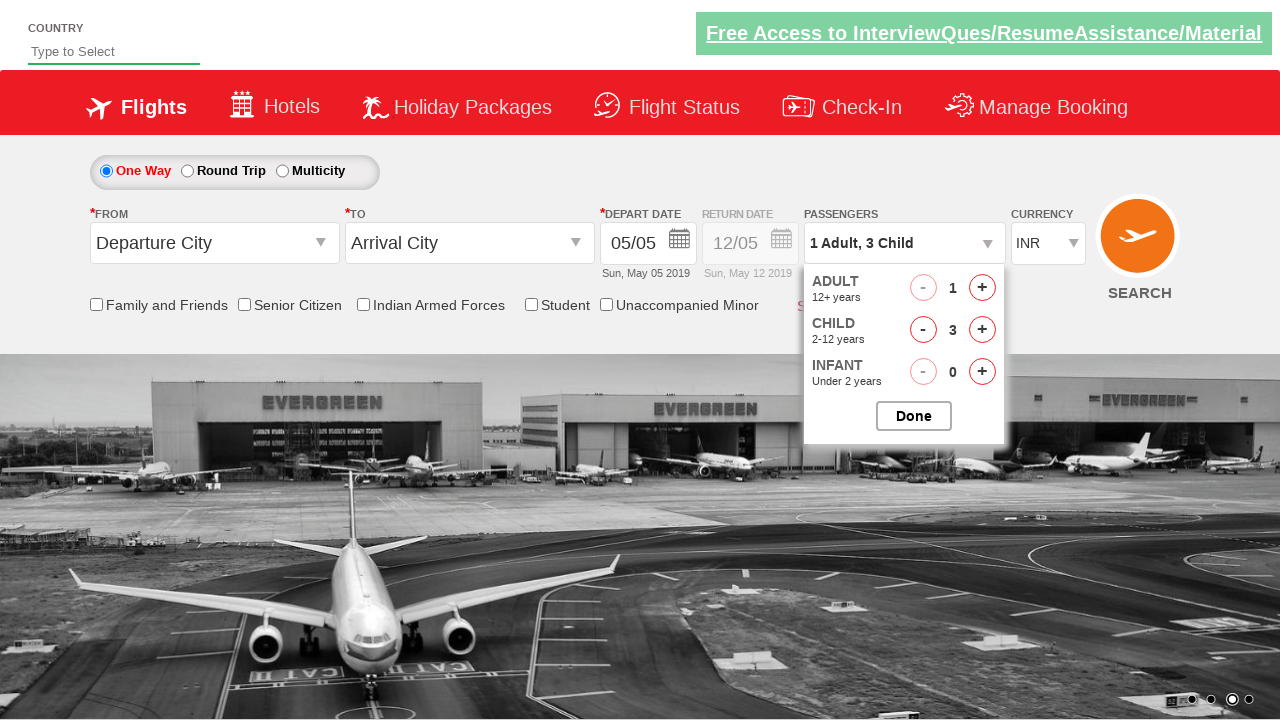

Incremented child passenger count (iteration 4/4) at (982, 330) on #hrefIncChd
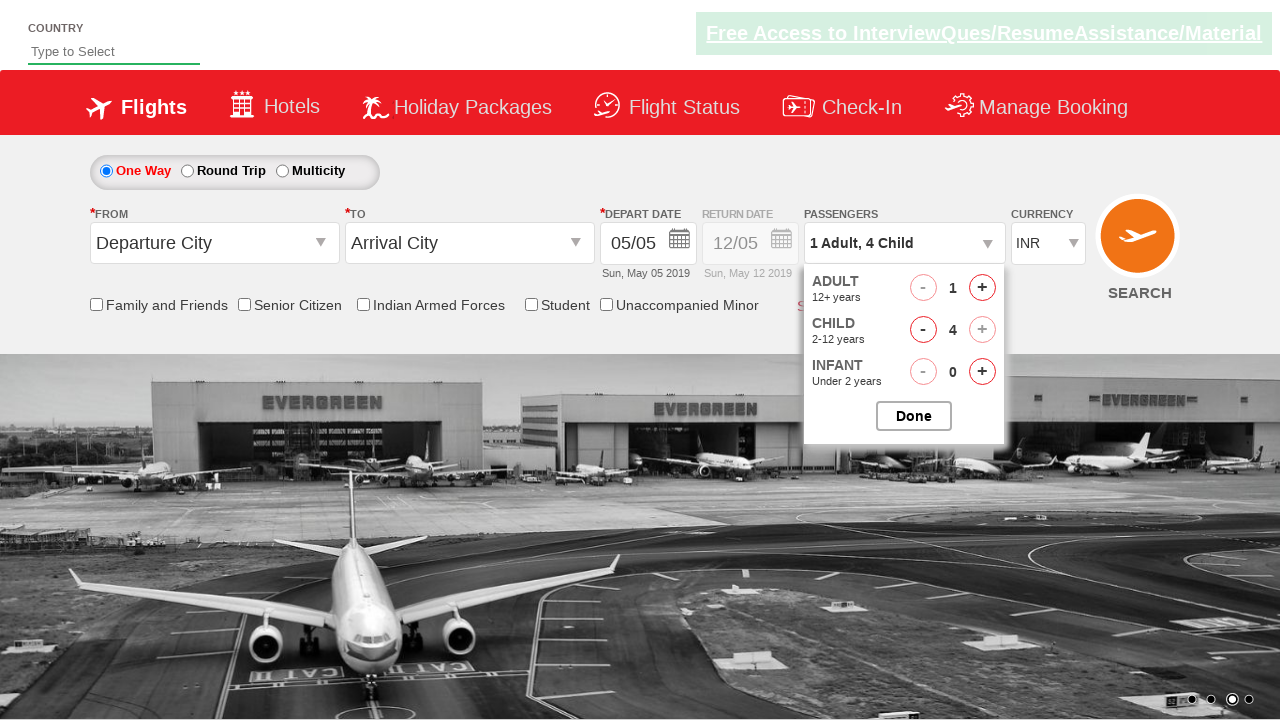

Closed the passenger options dropdown at (914, 416) on #btnclosepaxoption
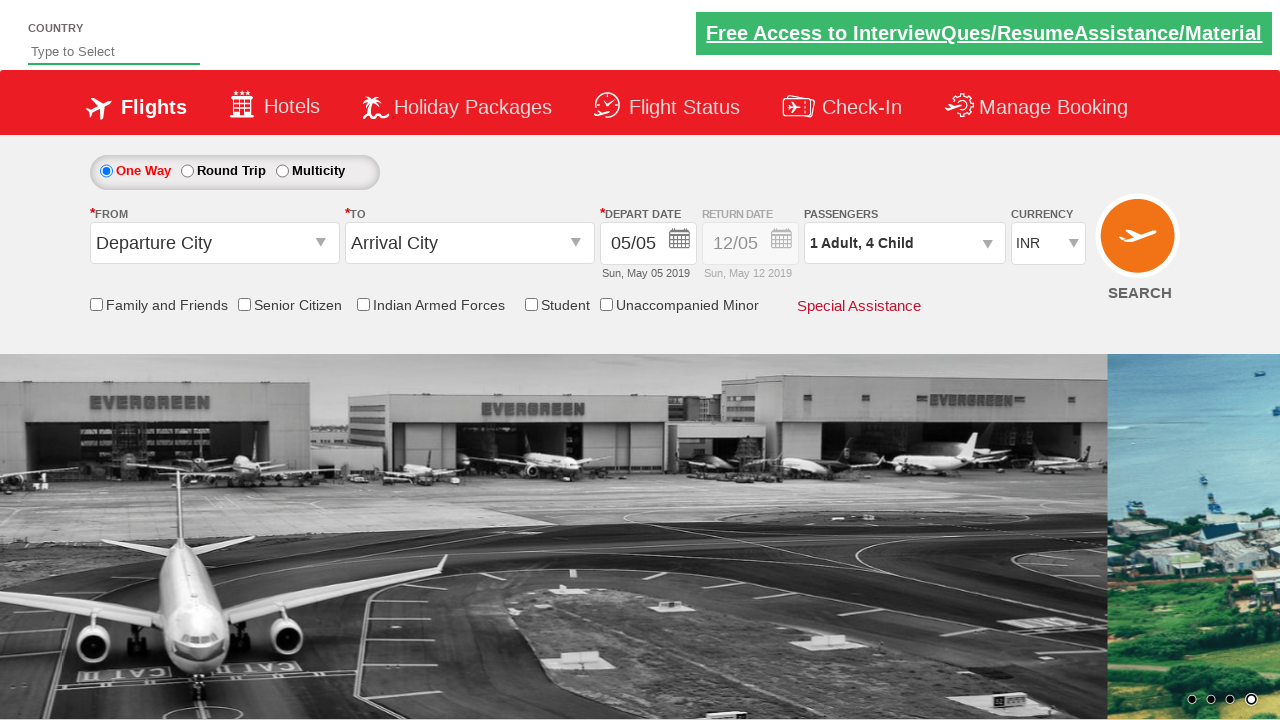

Verified the passenger info text is displayed
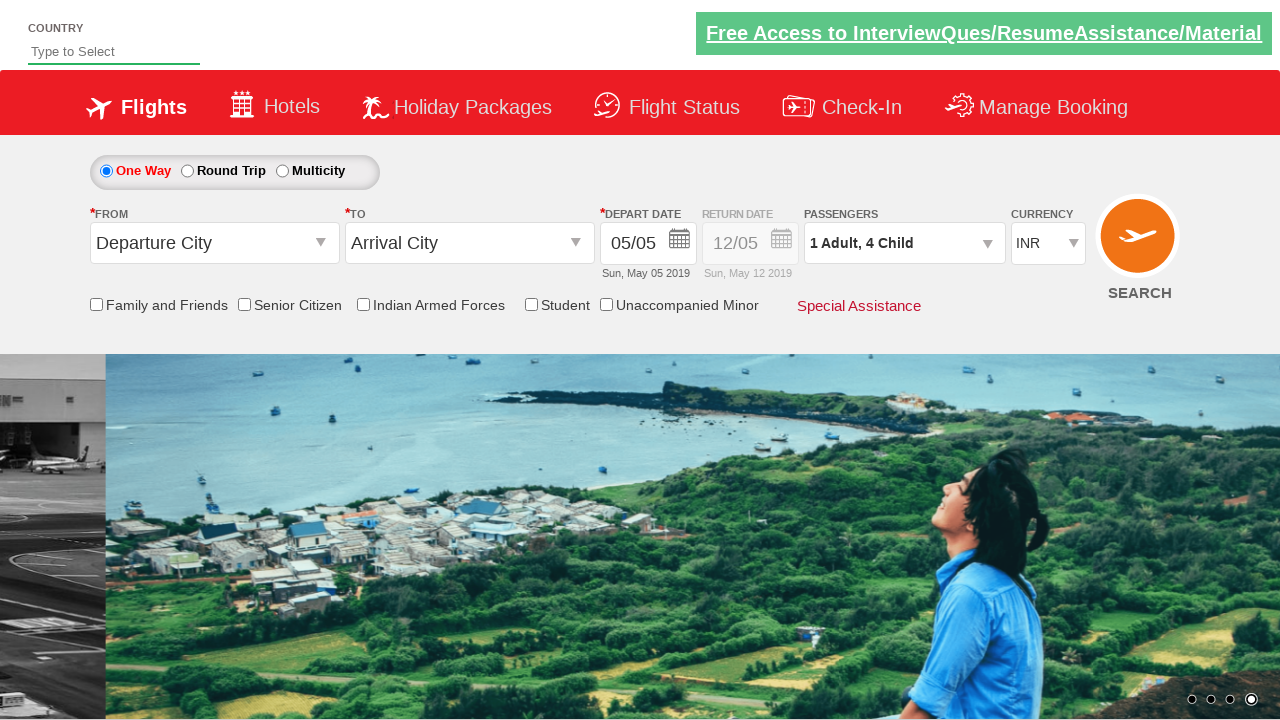

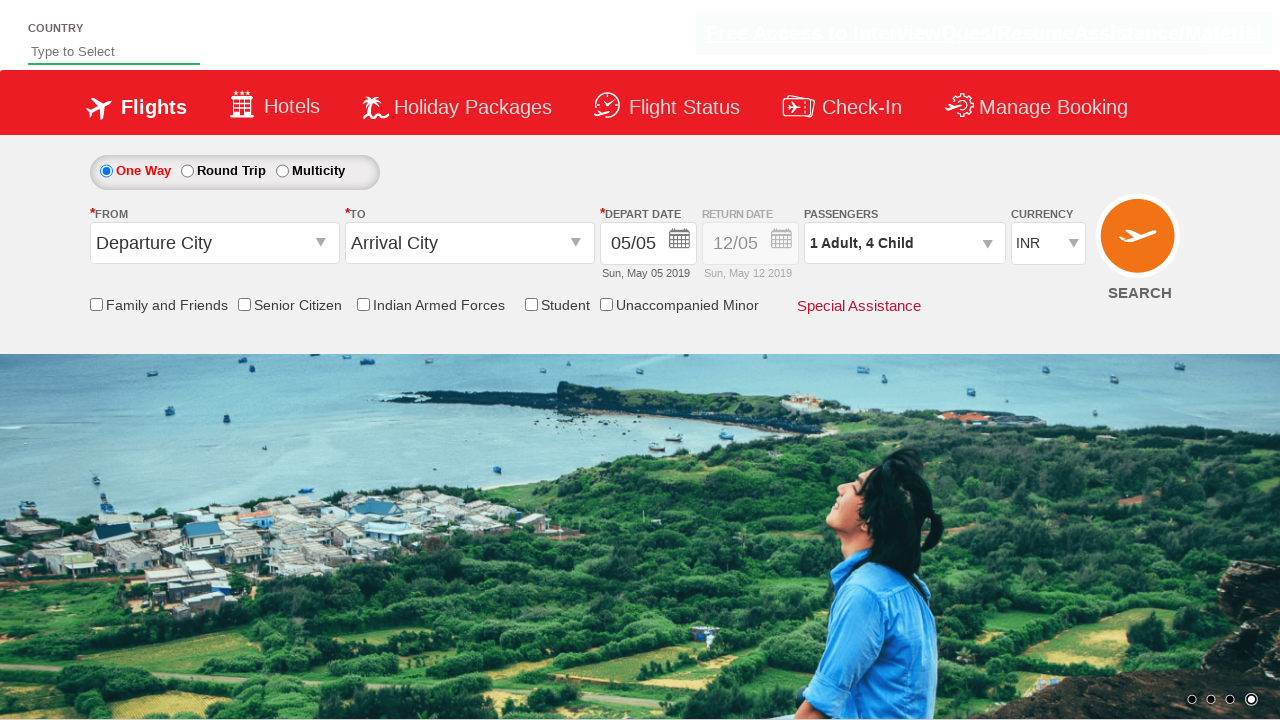